Tests handling of JavaScript alert dialogs by clicking a button that triggers a JS confirm dialog and accepting it

Starting URL: https://the-internet.herokuapp.com/javascript_alerts

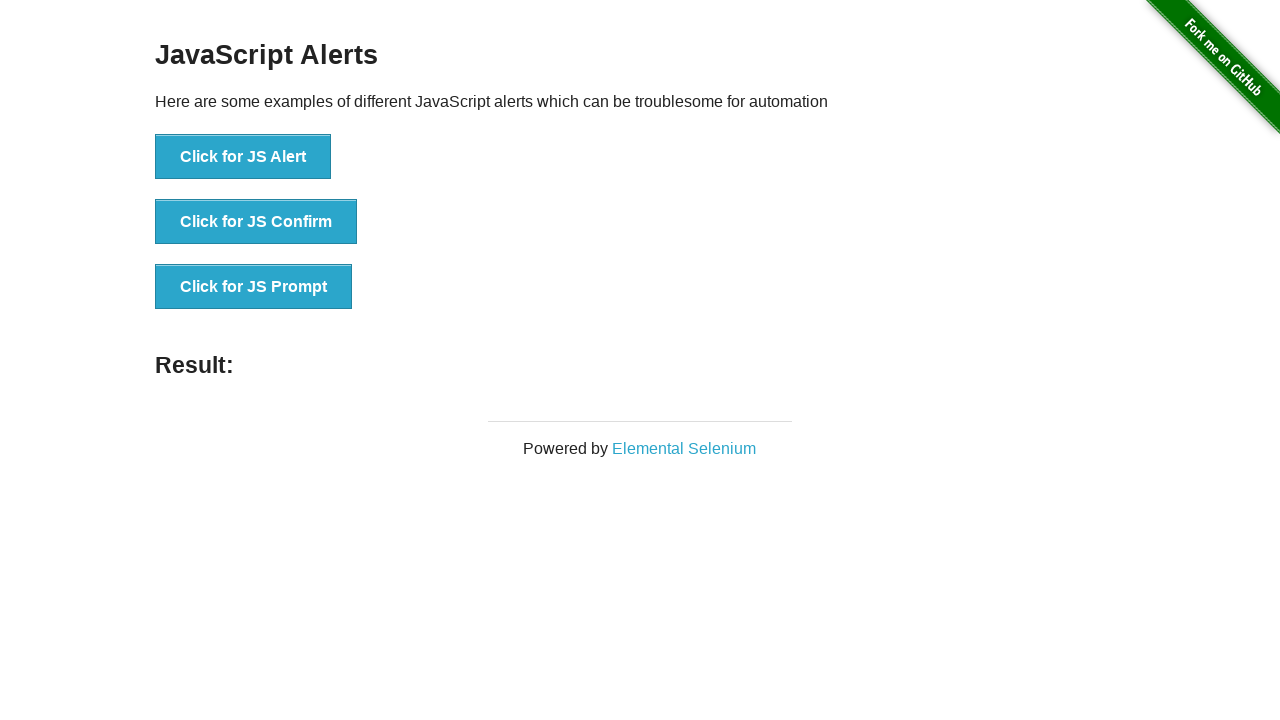

Set up dialog handler to automatically accept alerts
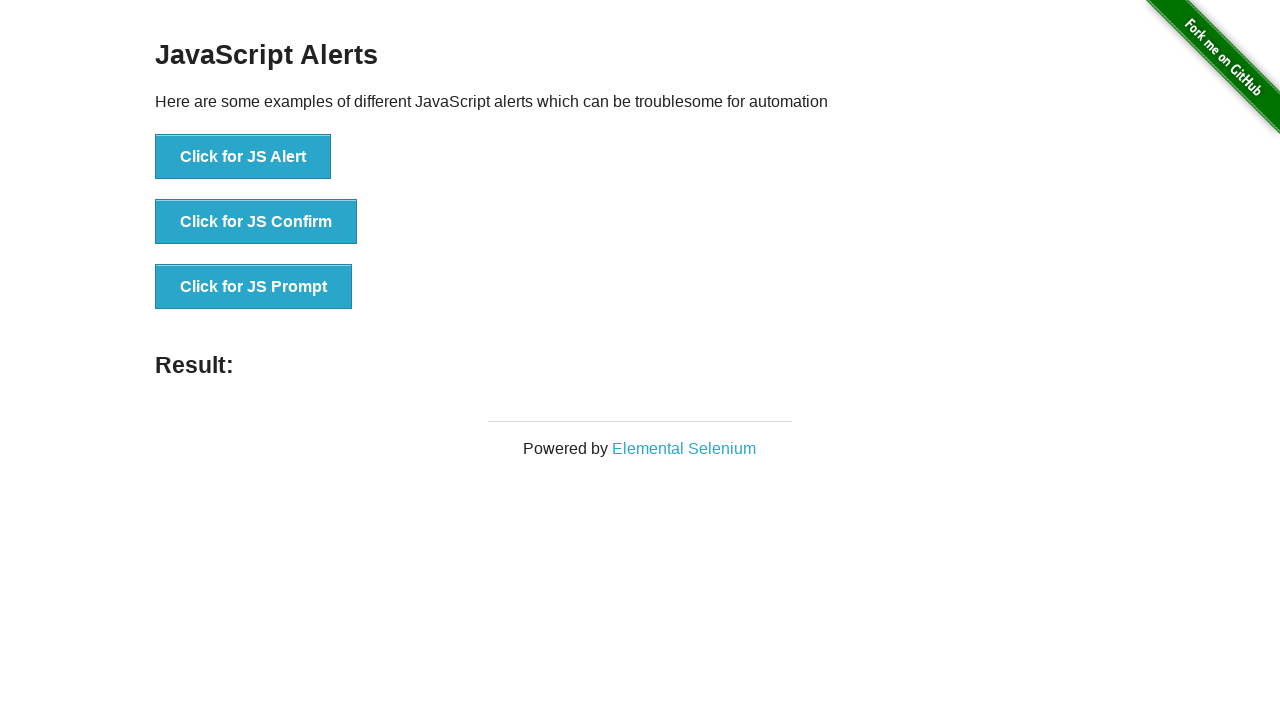

Clicked button to trigger JS Confirm dialog at (256, 222) on text=Click for JS Confirm
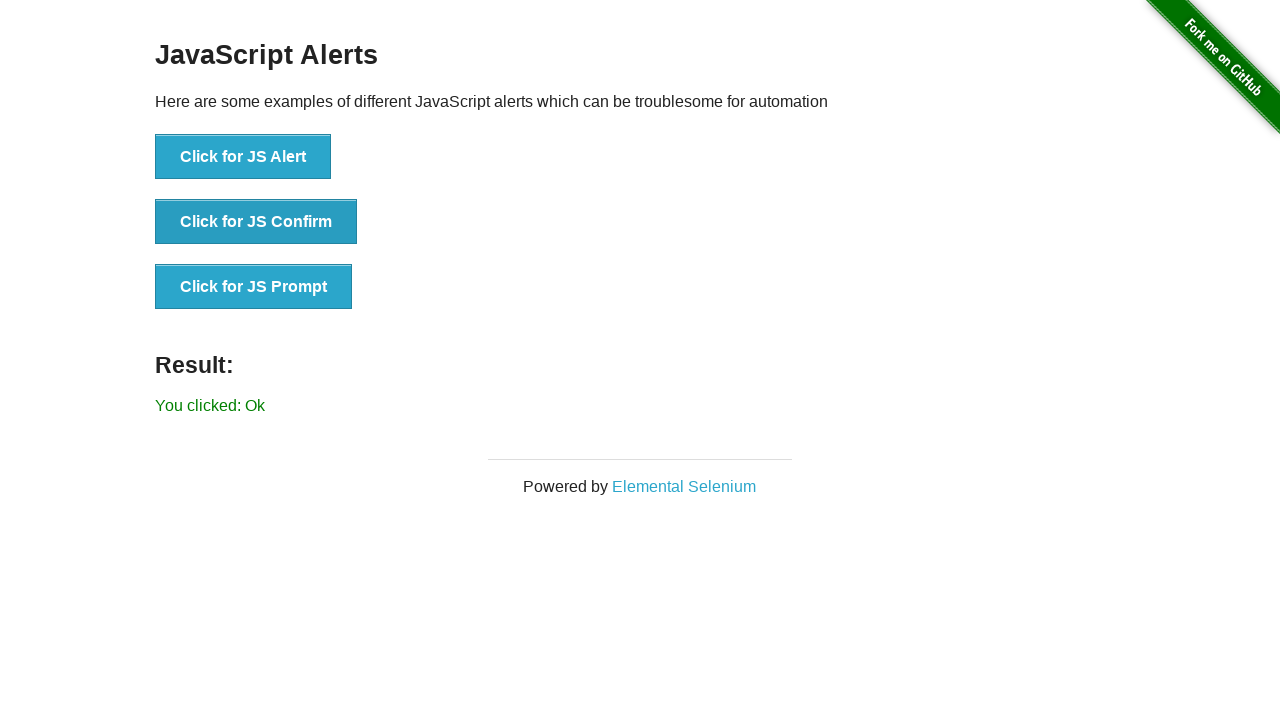

Confirmed dialog was handled and result appeared
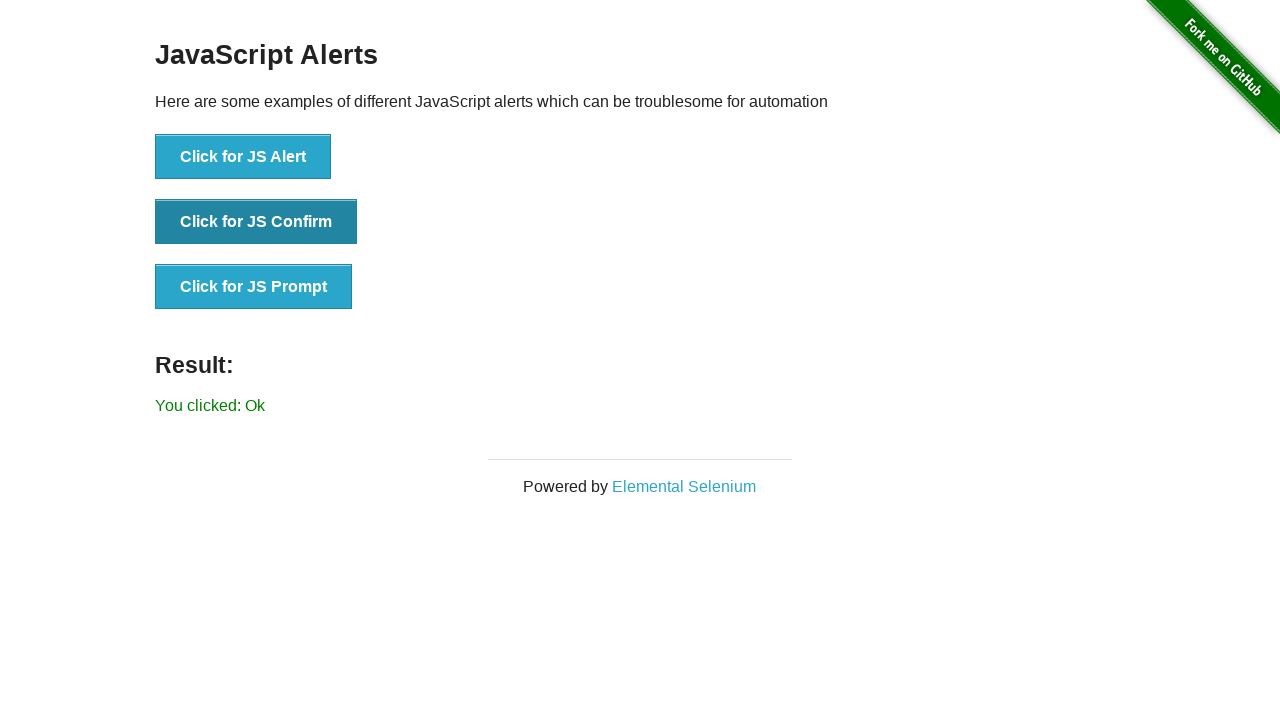

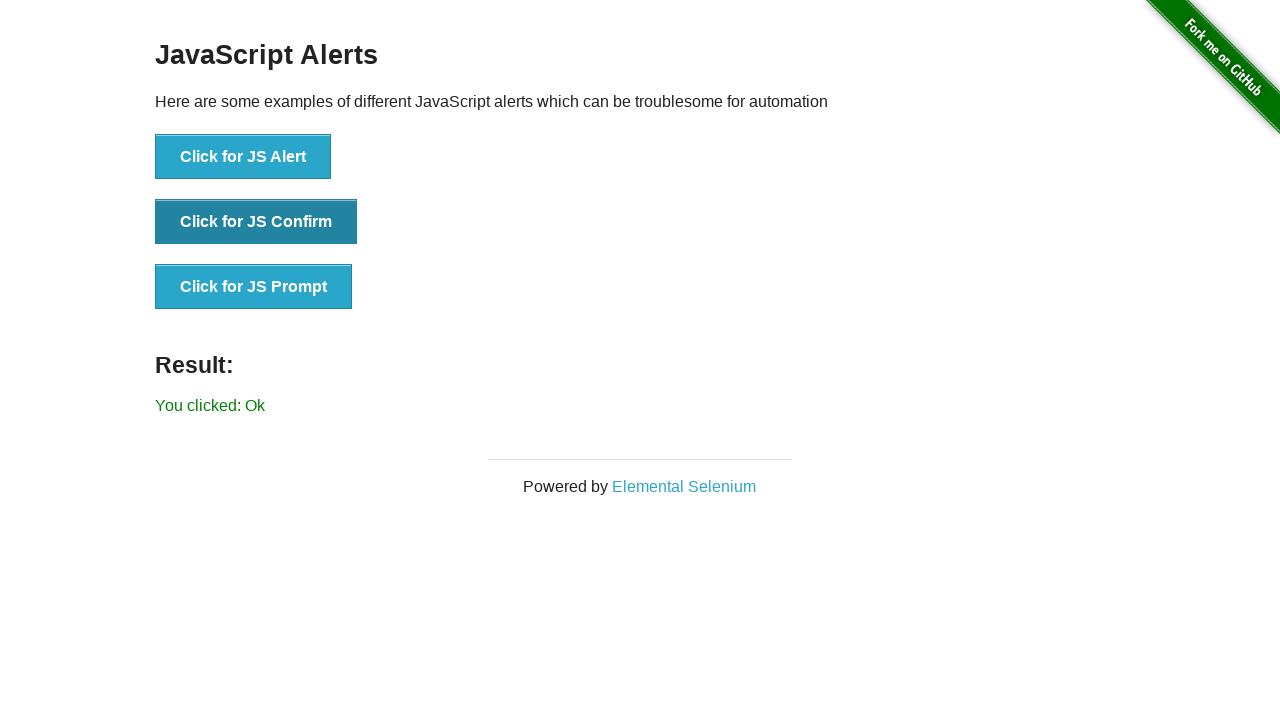